Tests that empty or whitespace-only todo items cannot be created

Starting URL: https://todomvc.com/examples/backbone/

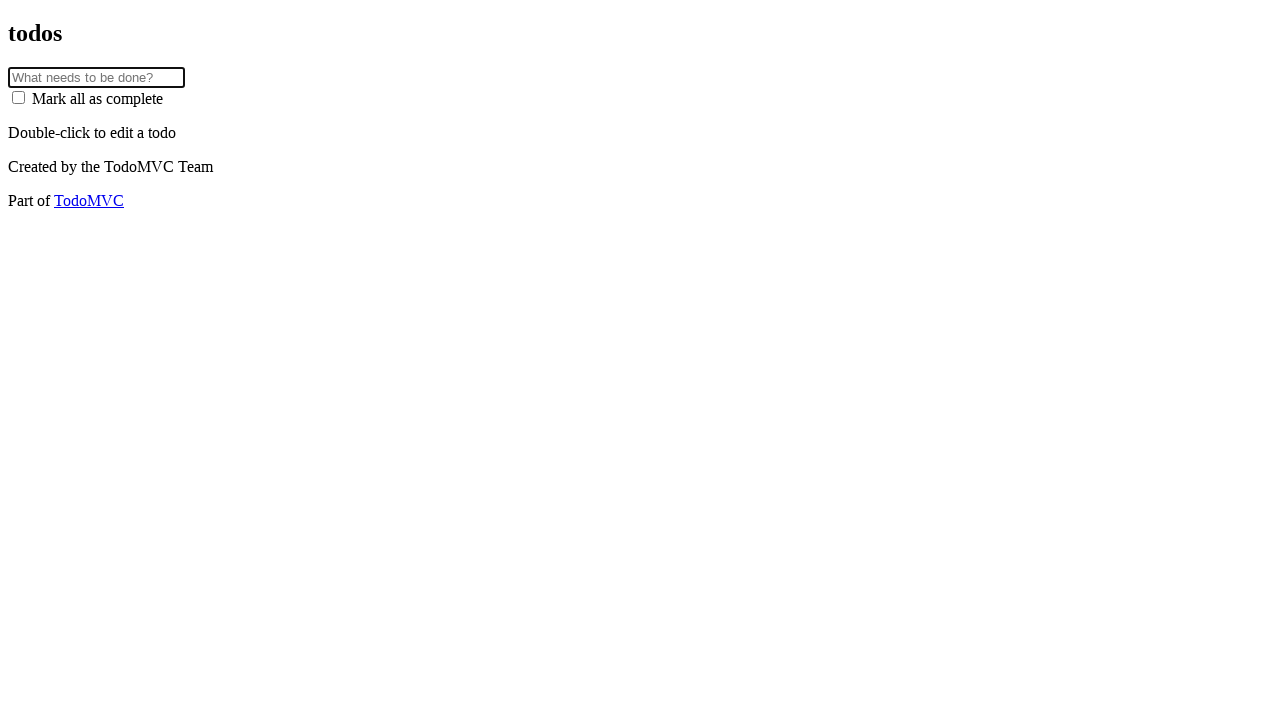

Navigated to TodoMVC Backbone example
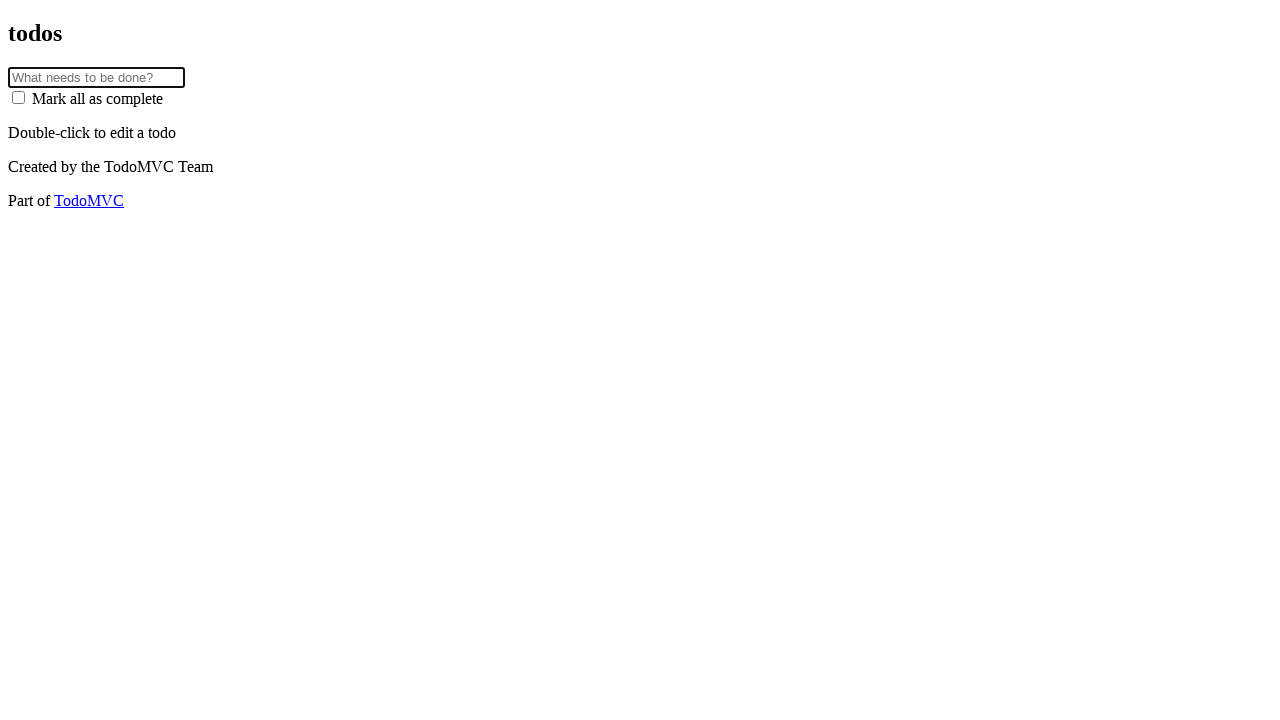

Filled new todo input with whitespace only on .new-todo
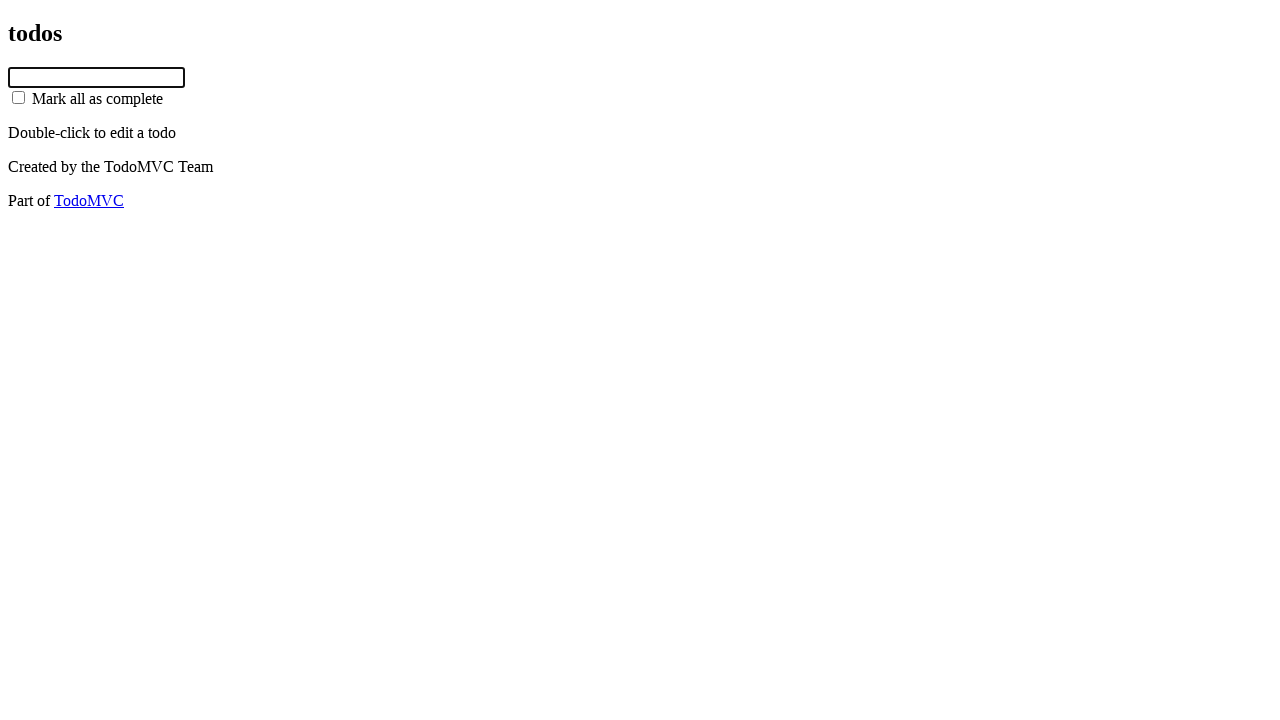

Pressed Enter to submit whitespace-only todo on .new-todo
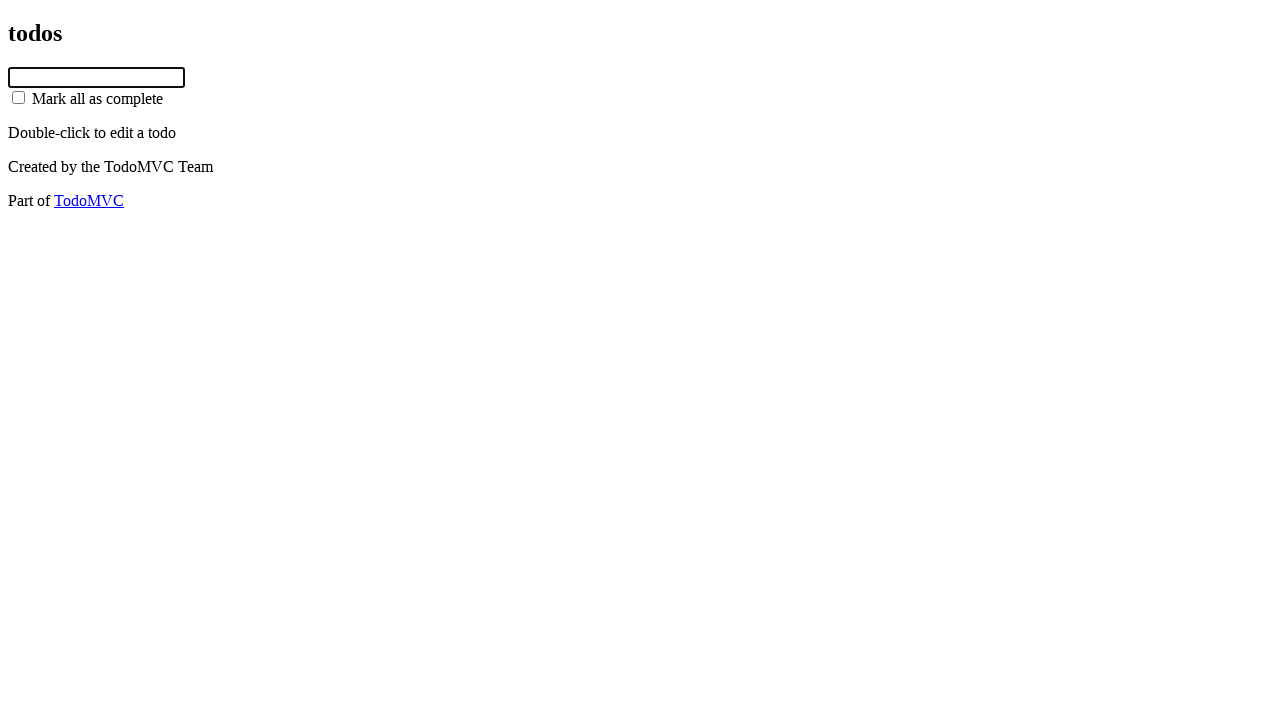

Waited for 500ms to ensure no todo item was created
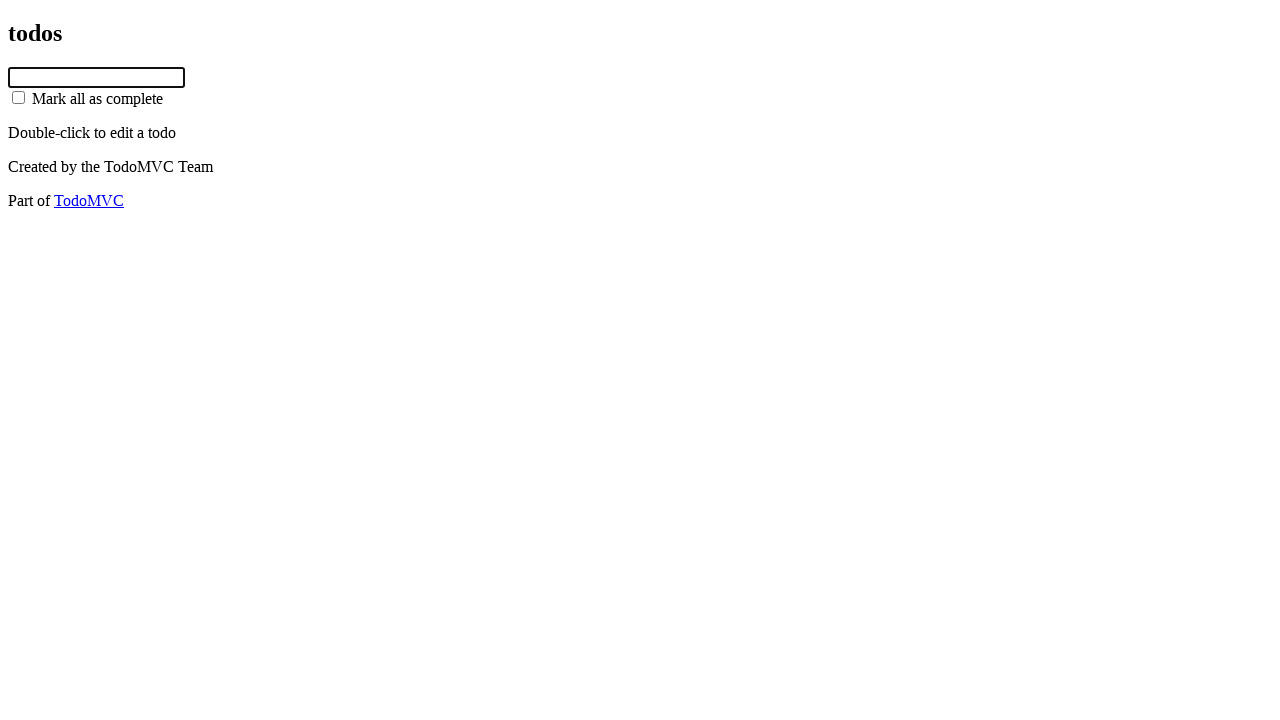

Verified that no todo item was created from whitespace input
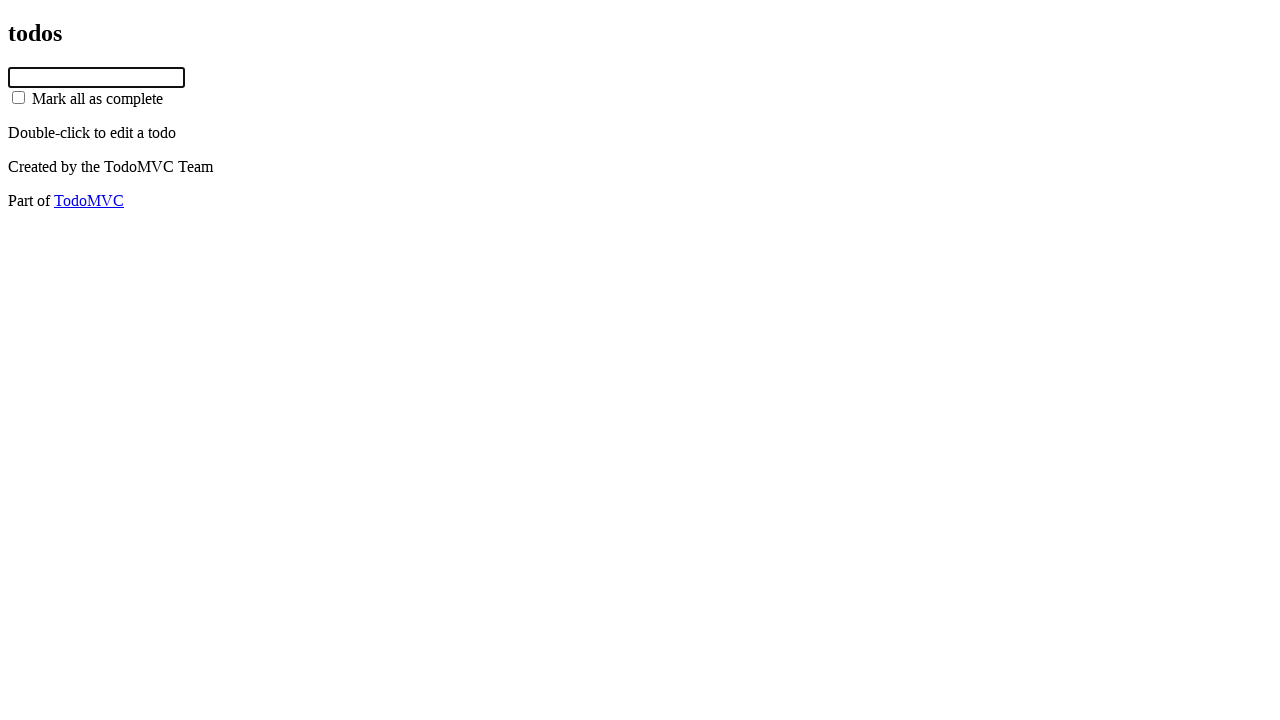

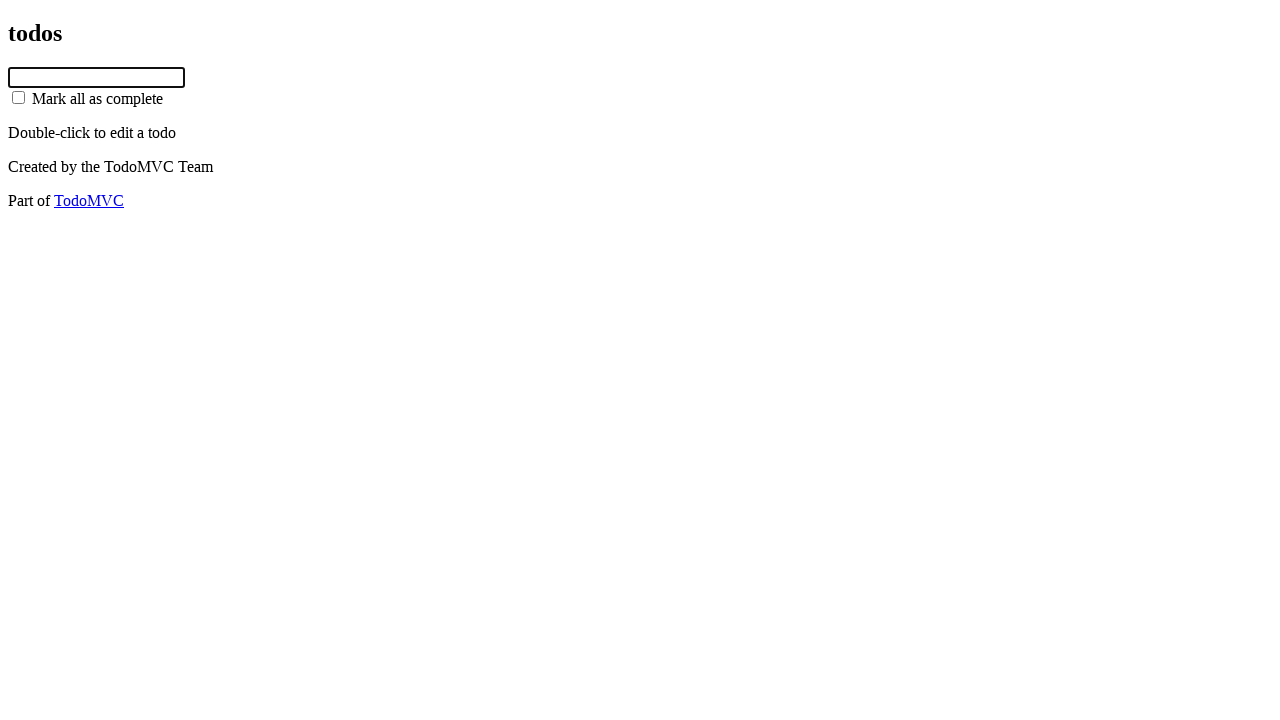